Tests child window handling by clicking a link that opens a new page, extracting text from the new page, and using that text in the original page

Starting URL: https://rahulshettyacademy.com/loginpagePractise/

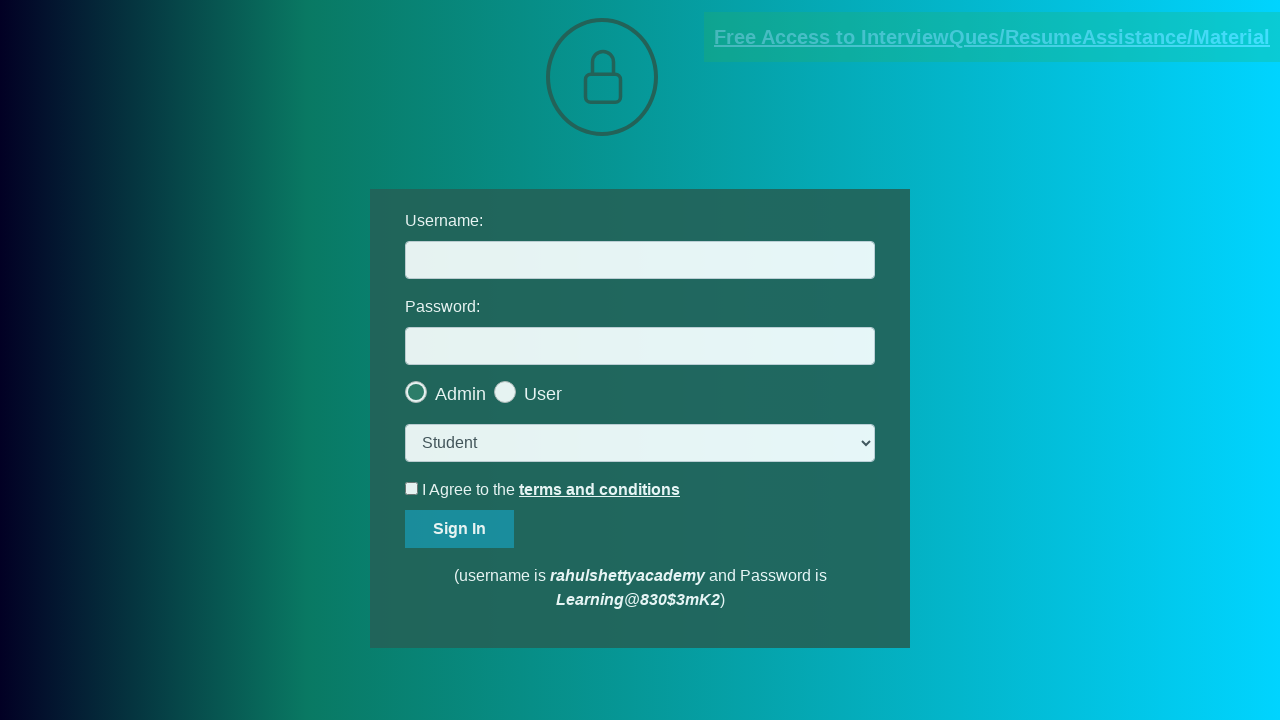

Located documents link element
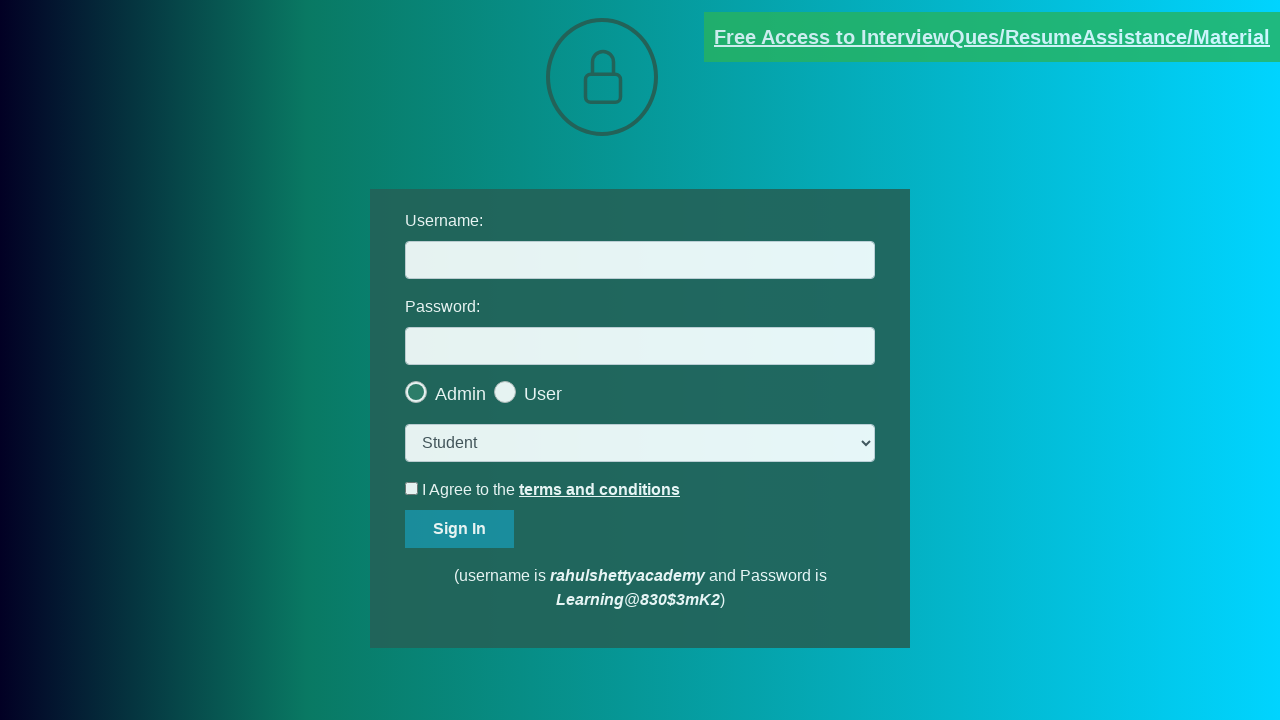

Clicked documents link to open new page at (992, 37) on [href*='documents-request']
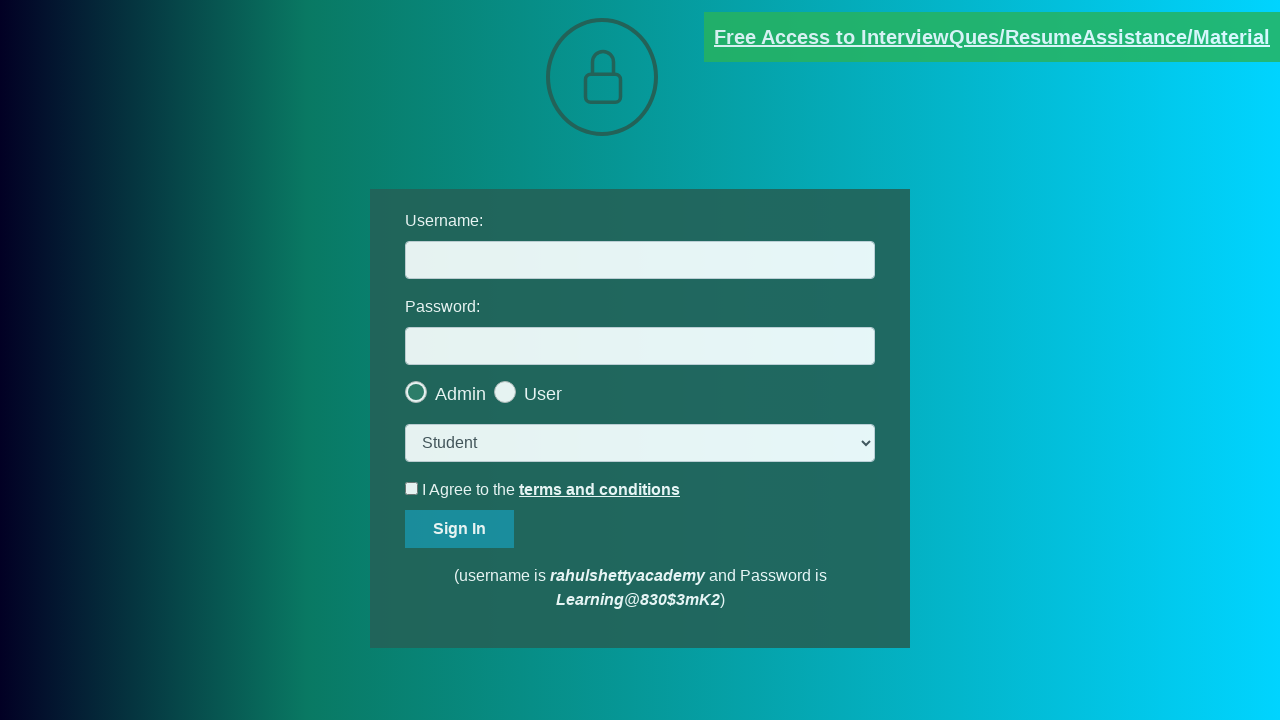

New child page opened and captured
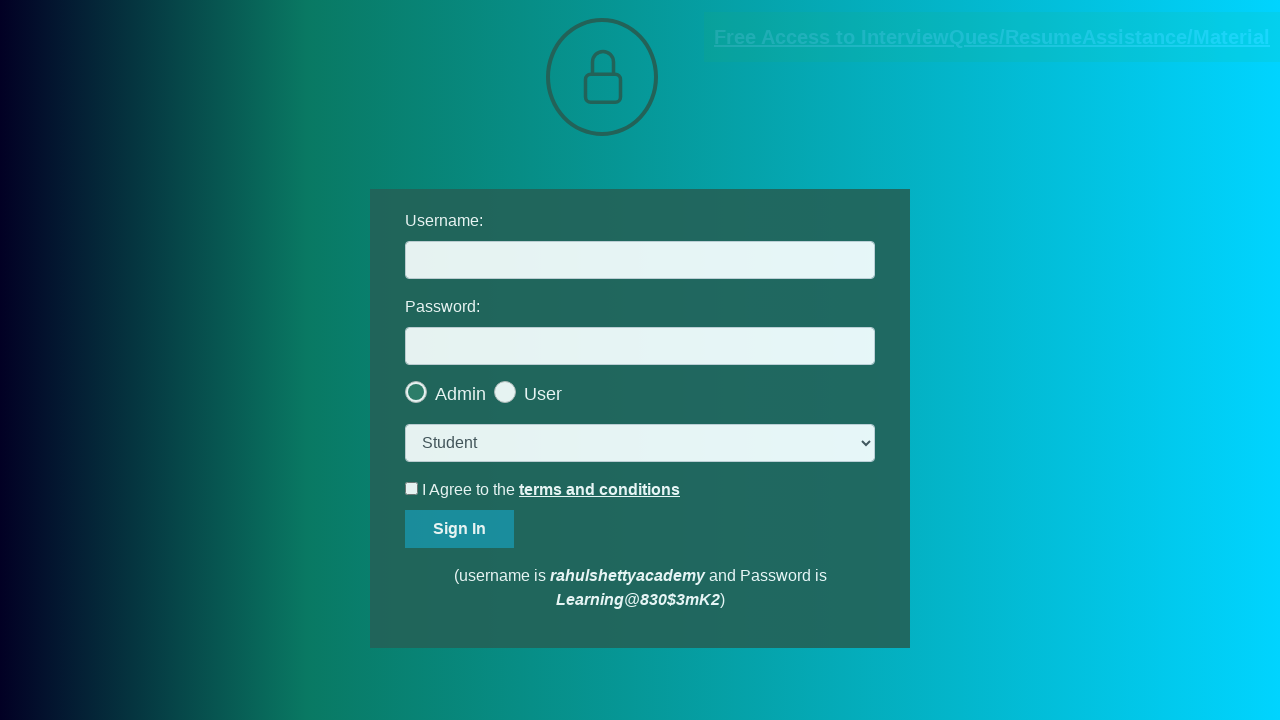

Child page finished loading
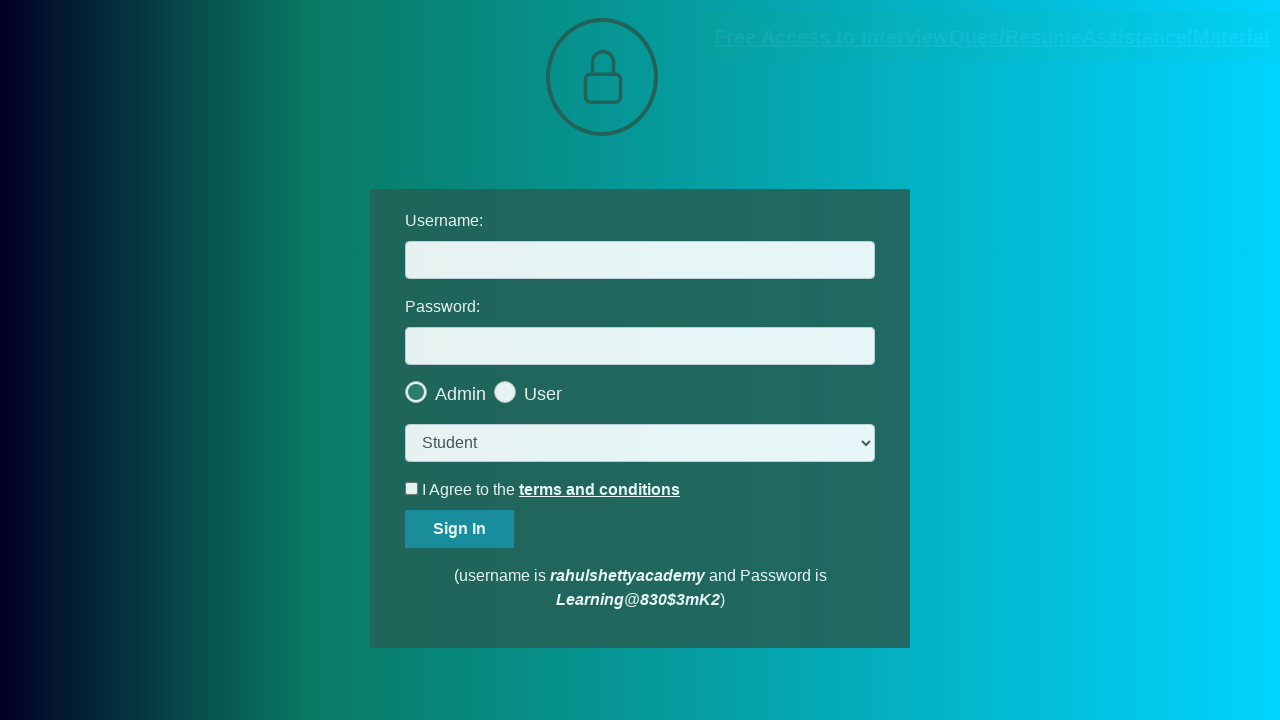

Extracted text from red element in child page
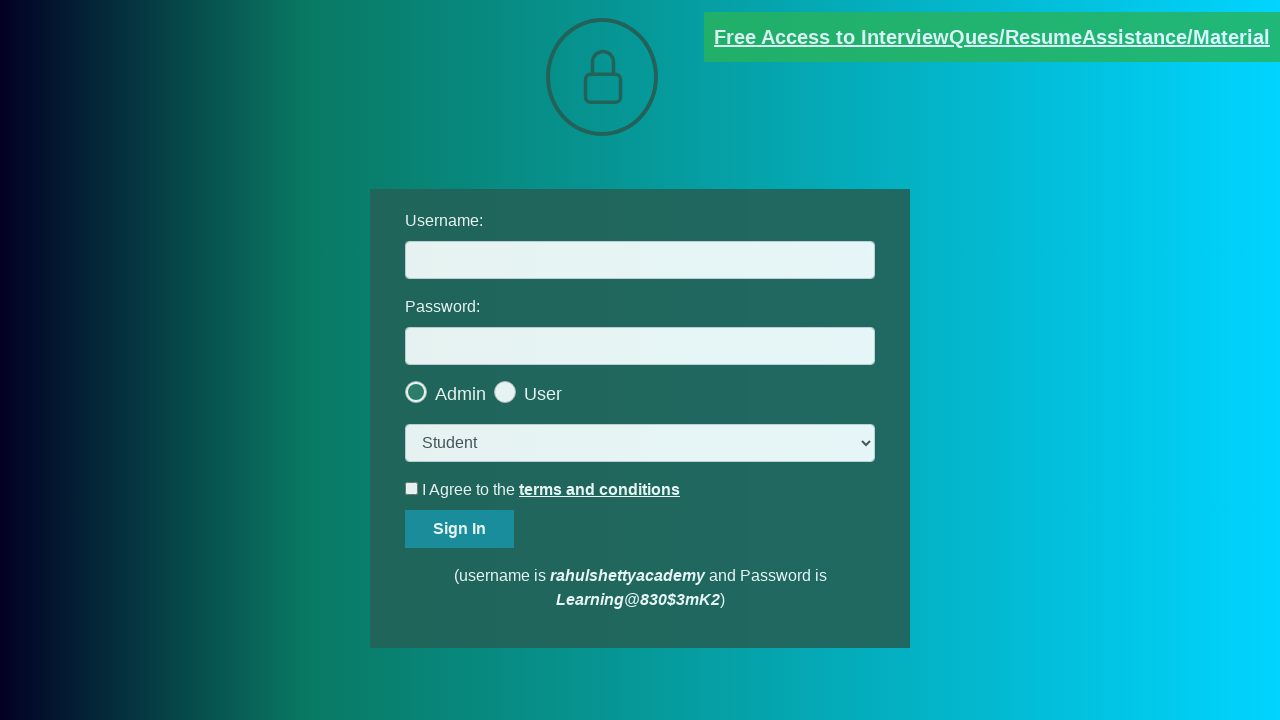

Split text by @ symbol
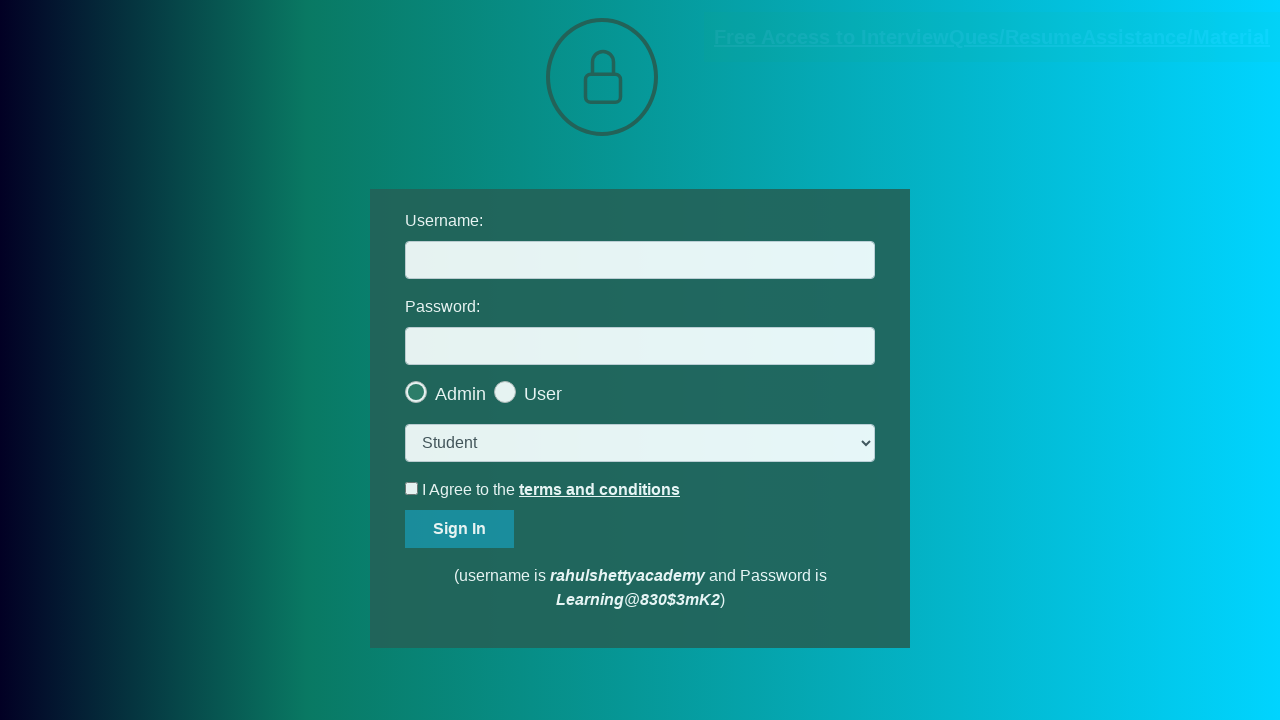

Extracted domain: rahulshettyacademy.com
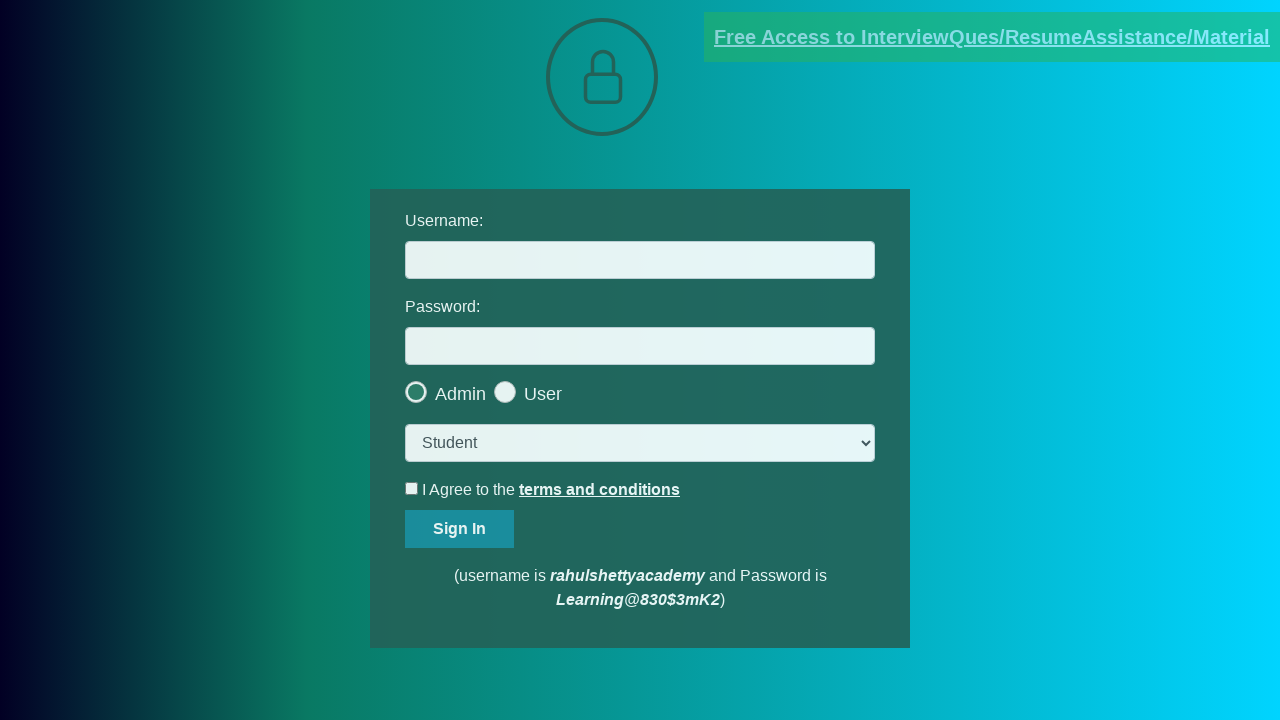

Filled username field with extracted domain: rahulshettyacademy.com on #username
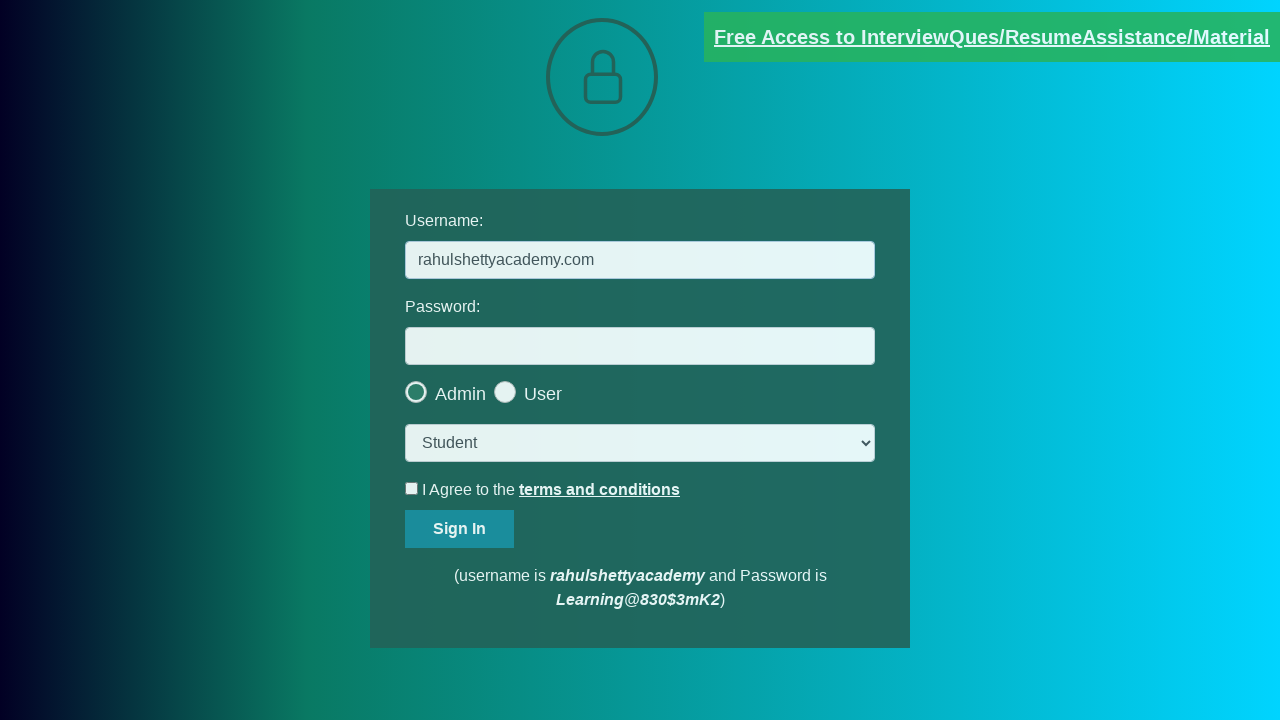

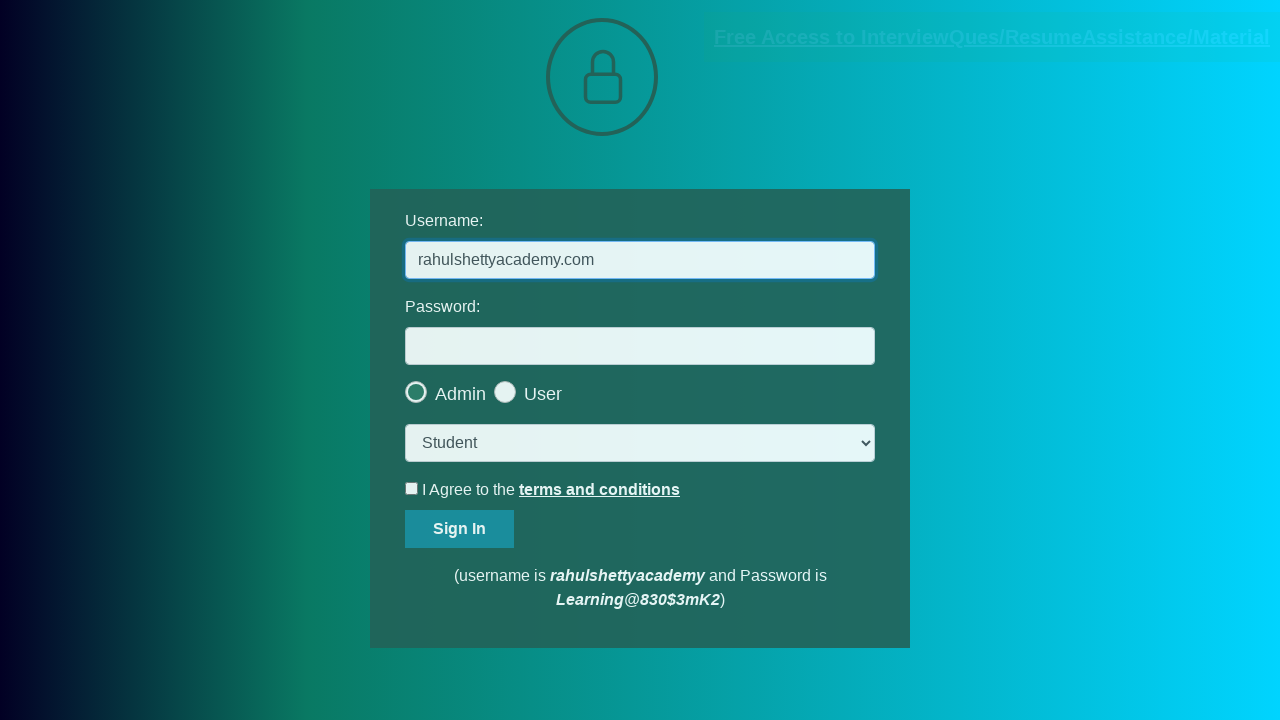